Tests a page with implicit wait by clicking a verify button and checking for a success message

Starting URL: http://suninjuly.github.io/wait1.html

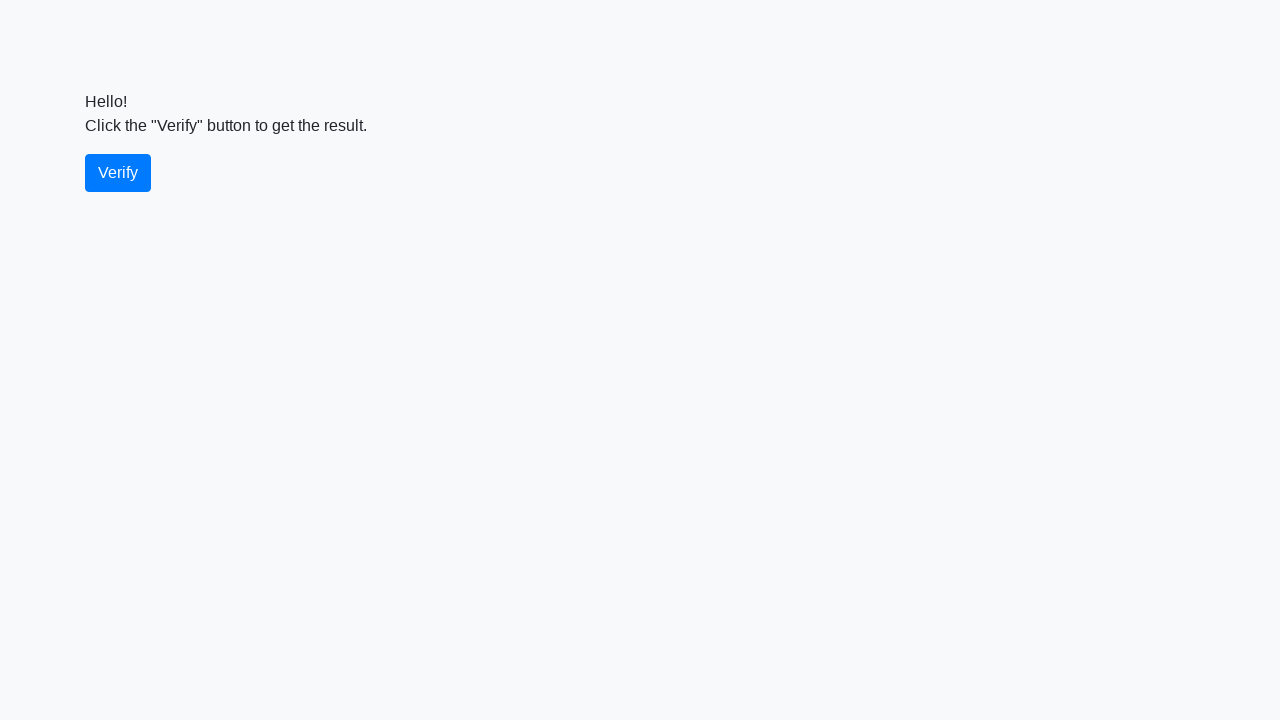

Clicked verify button at (118, 173) on #verify
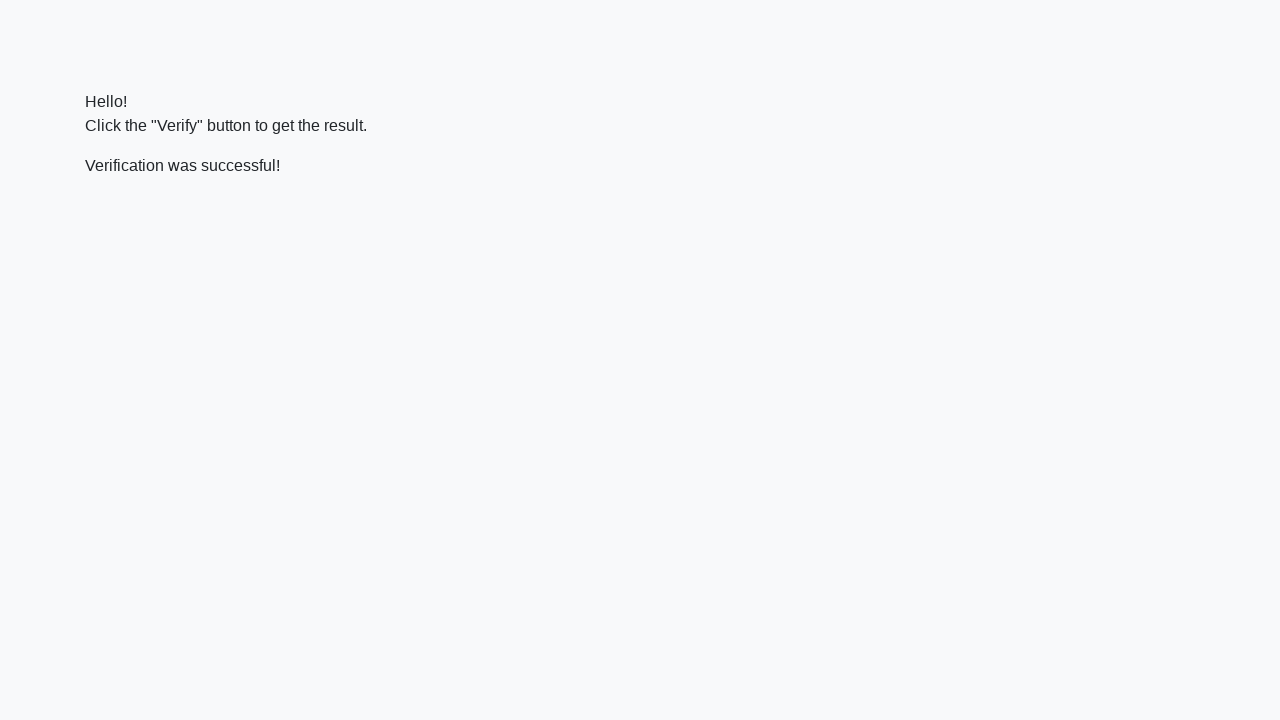

Located verify message element
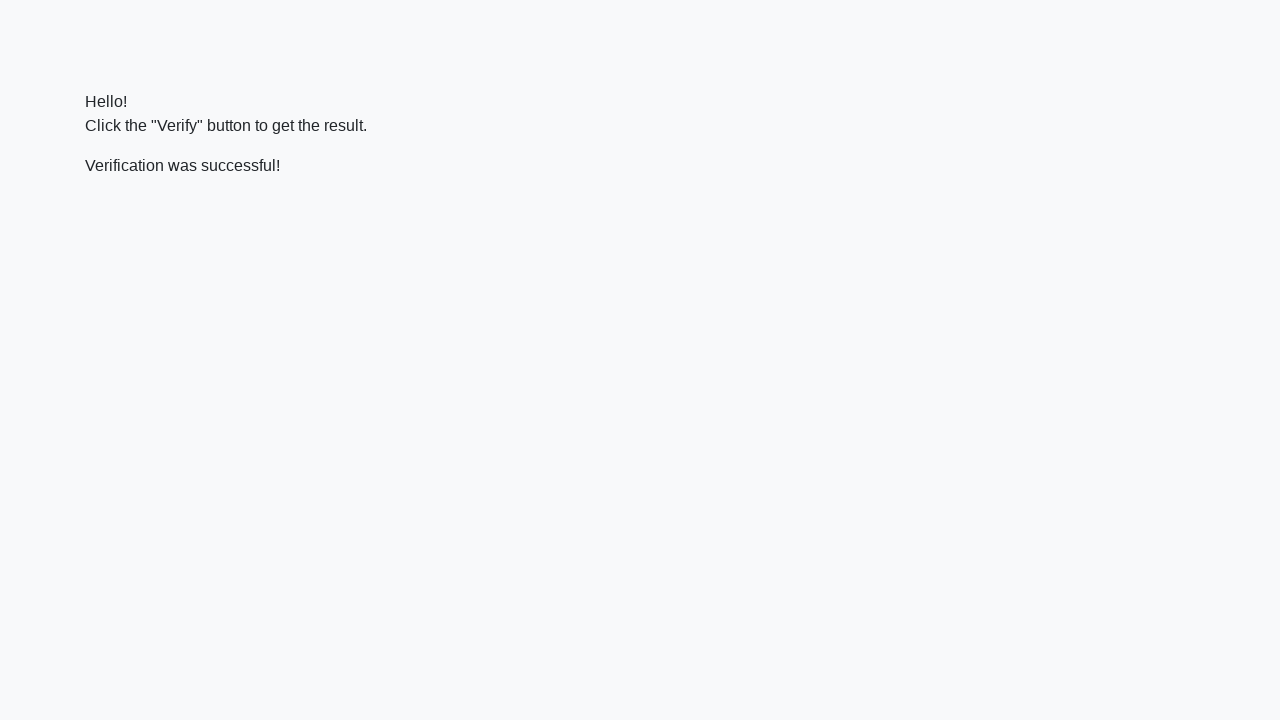

Verify message element became visible
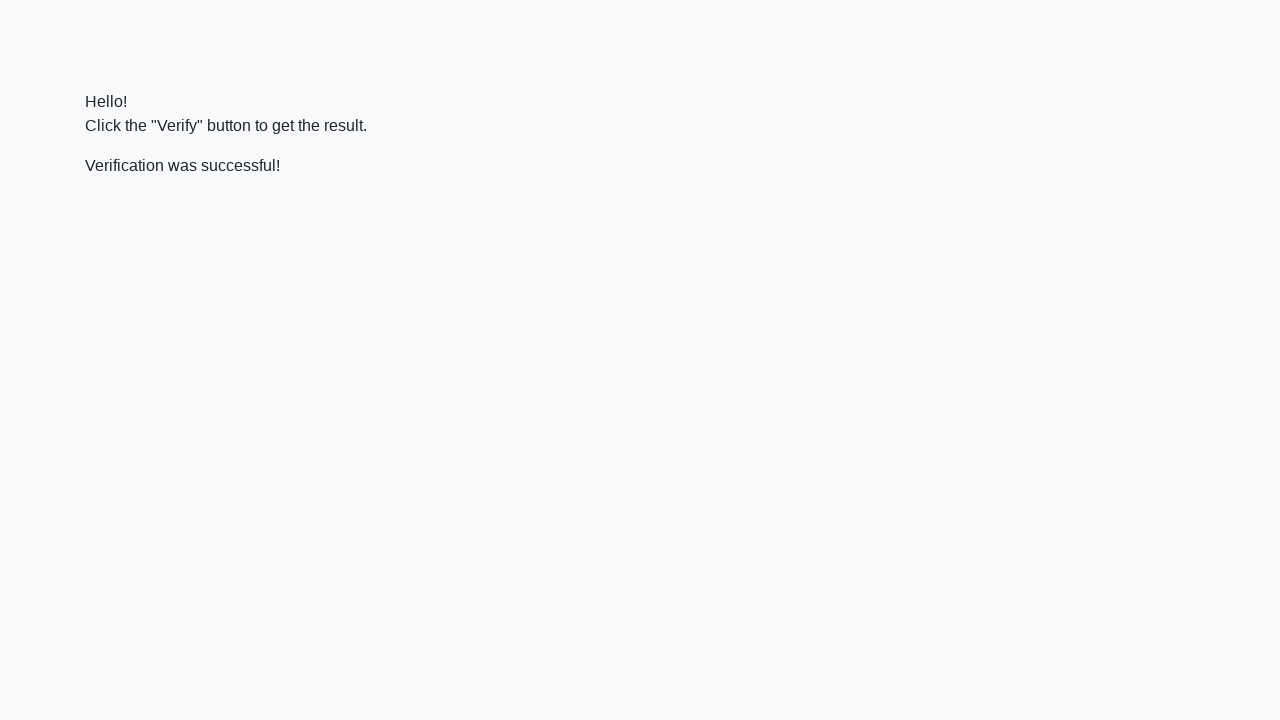

Verified 'successful' text is present in message
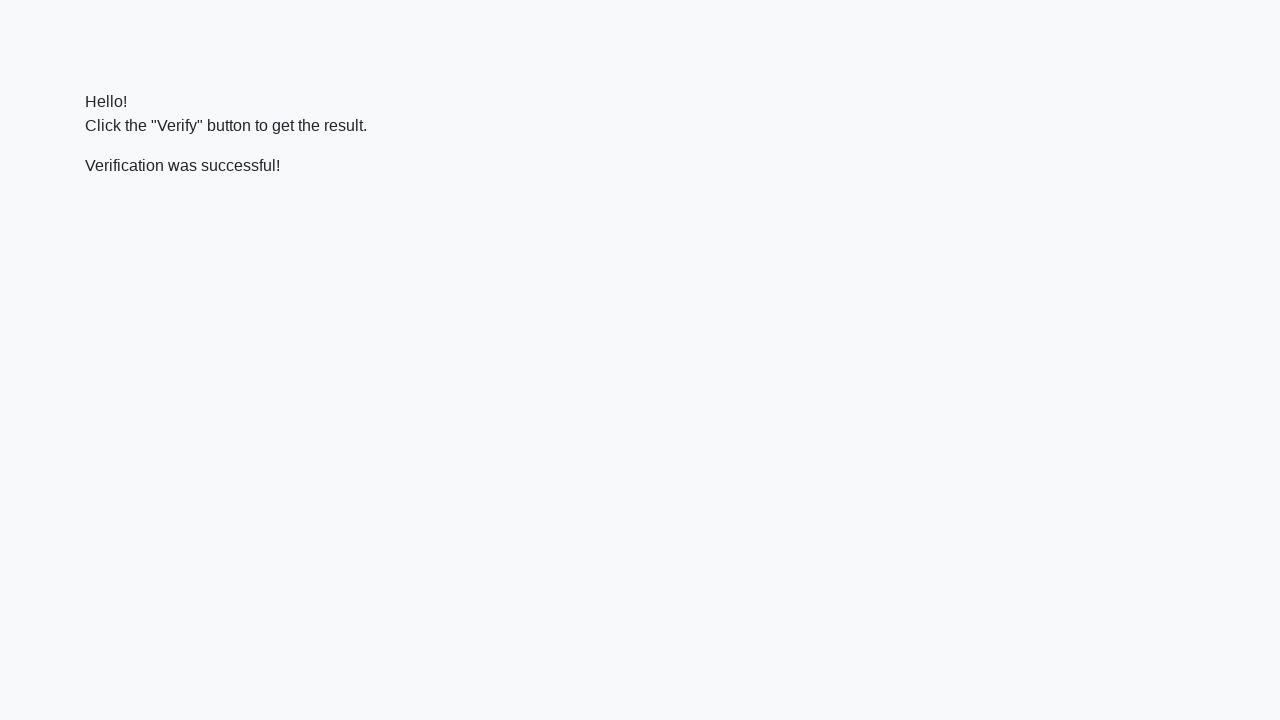

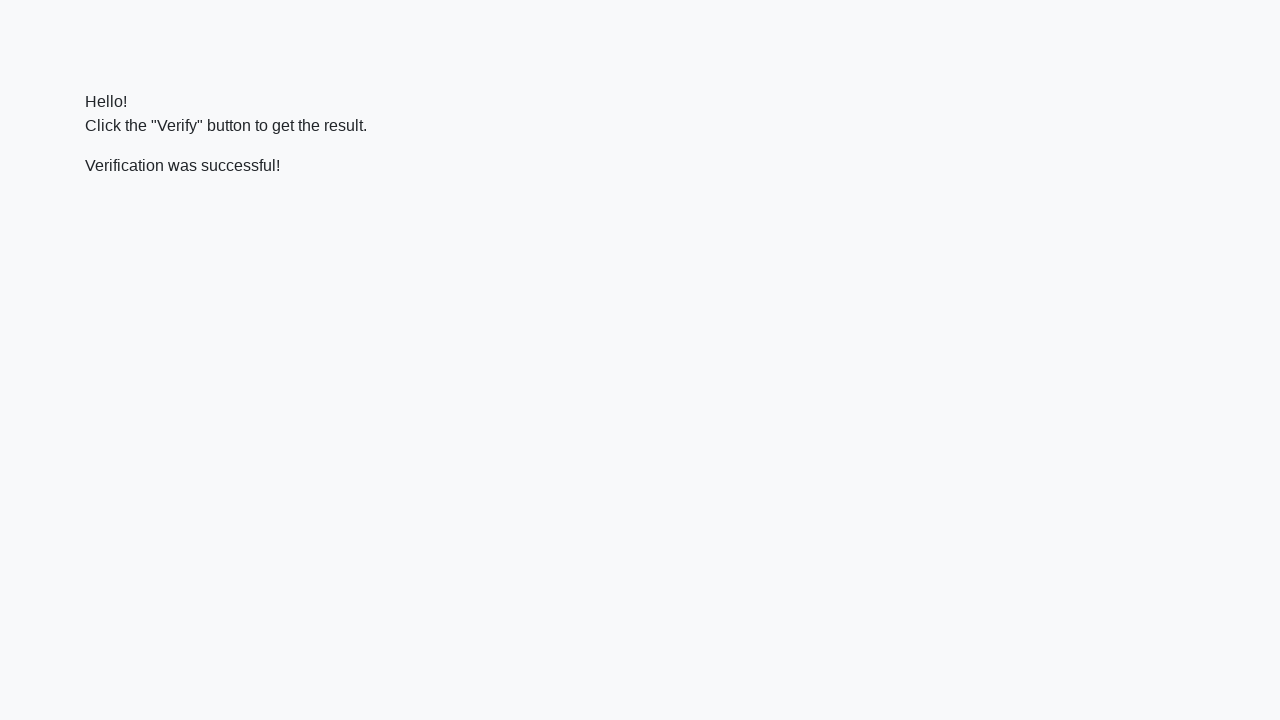